Tests that entered text is trimmed when editing a todo item

Starting URL: https://demo.playwright.dev/todomvc

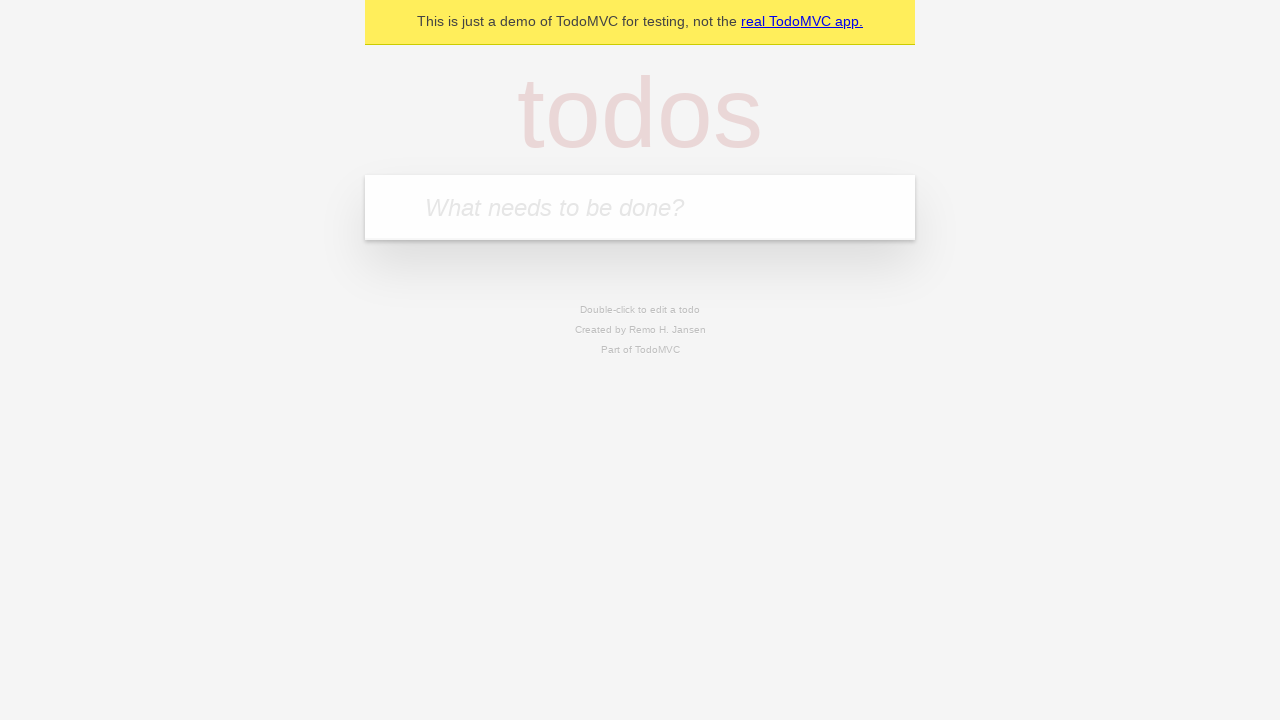

Filled todo input with 'buy some cheese' on internal:attr=[placeholder="What needs to be done?"i]
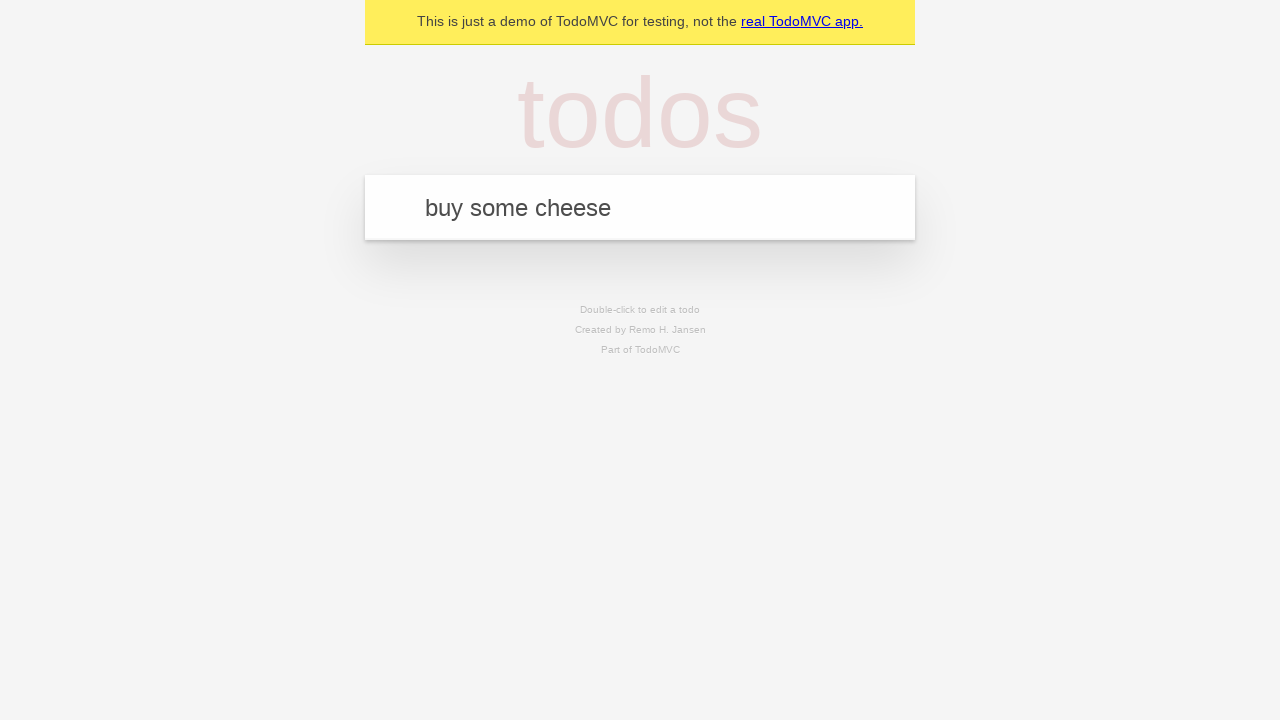

Pressed Enter to add first todo on internal:attr=[placeholder="What needs to be done?"i]
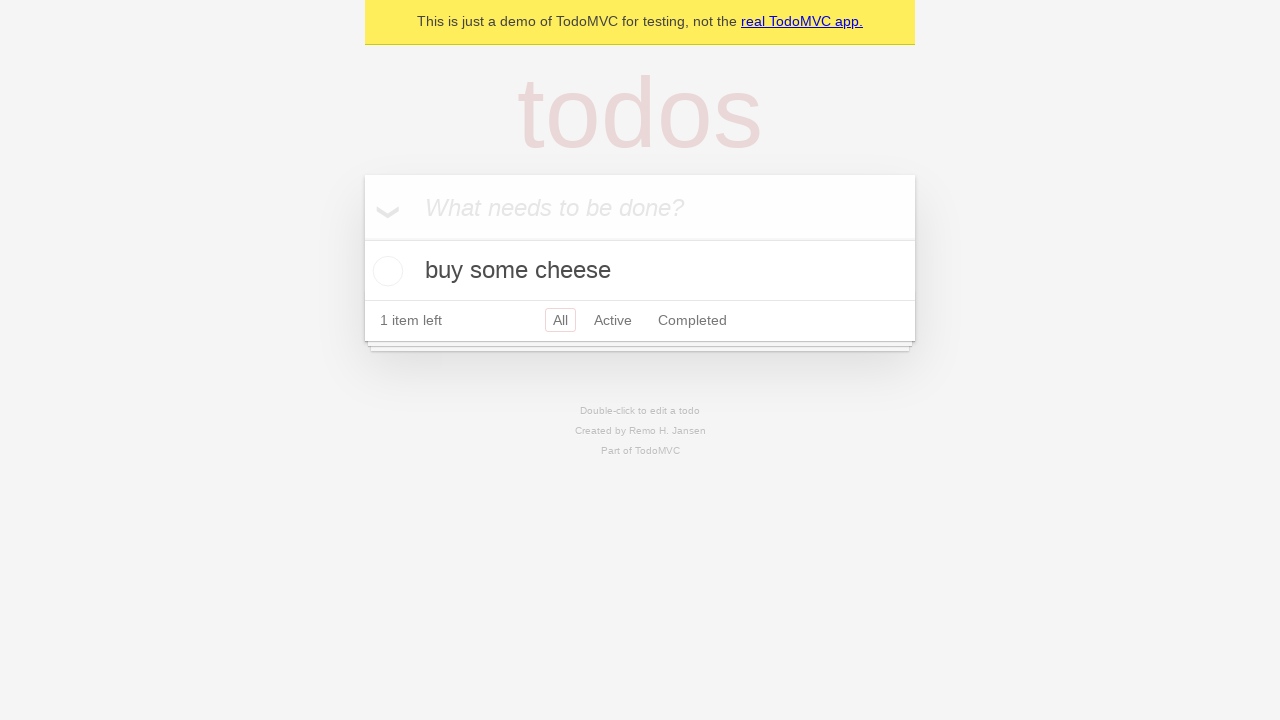

Filled todo input with 'feed the cat' on internal:attr=[placeholder="What needs to be done?"i]
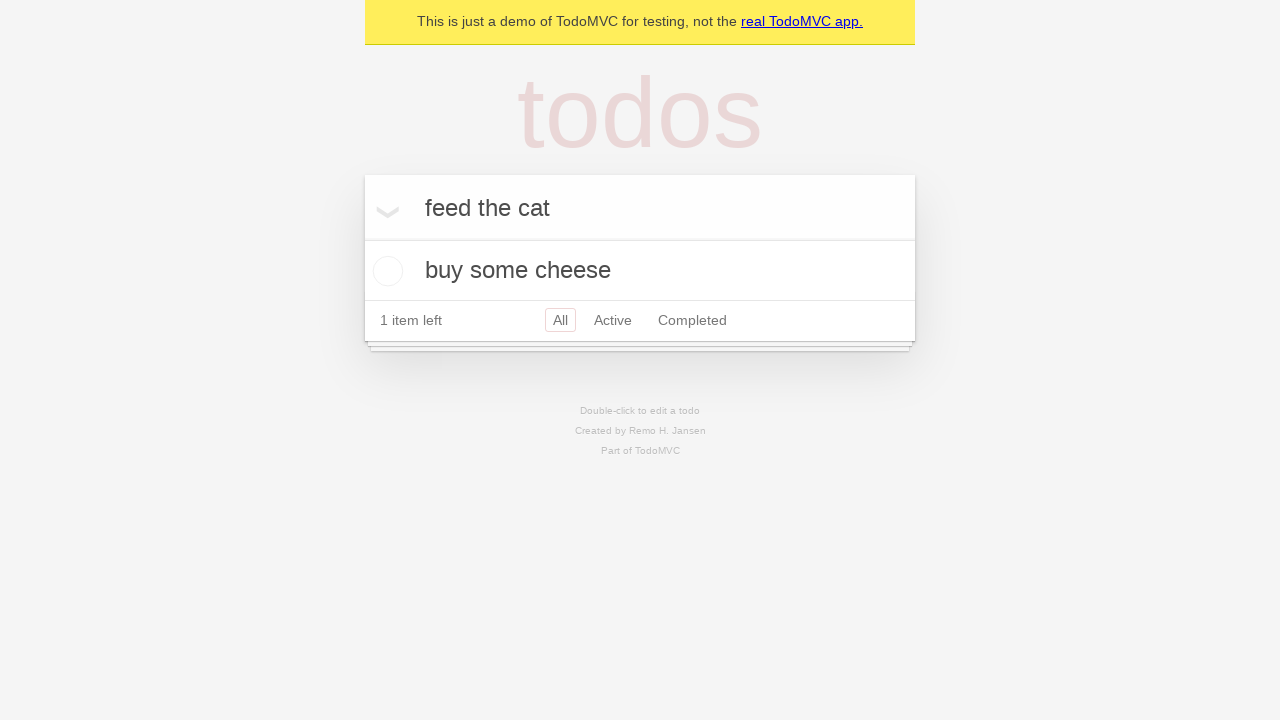

Pressed Enter to add second todo on internal:attr=[placeholder="What needs to be done?"i]
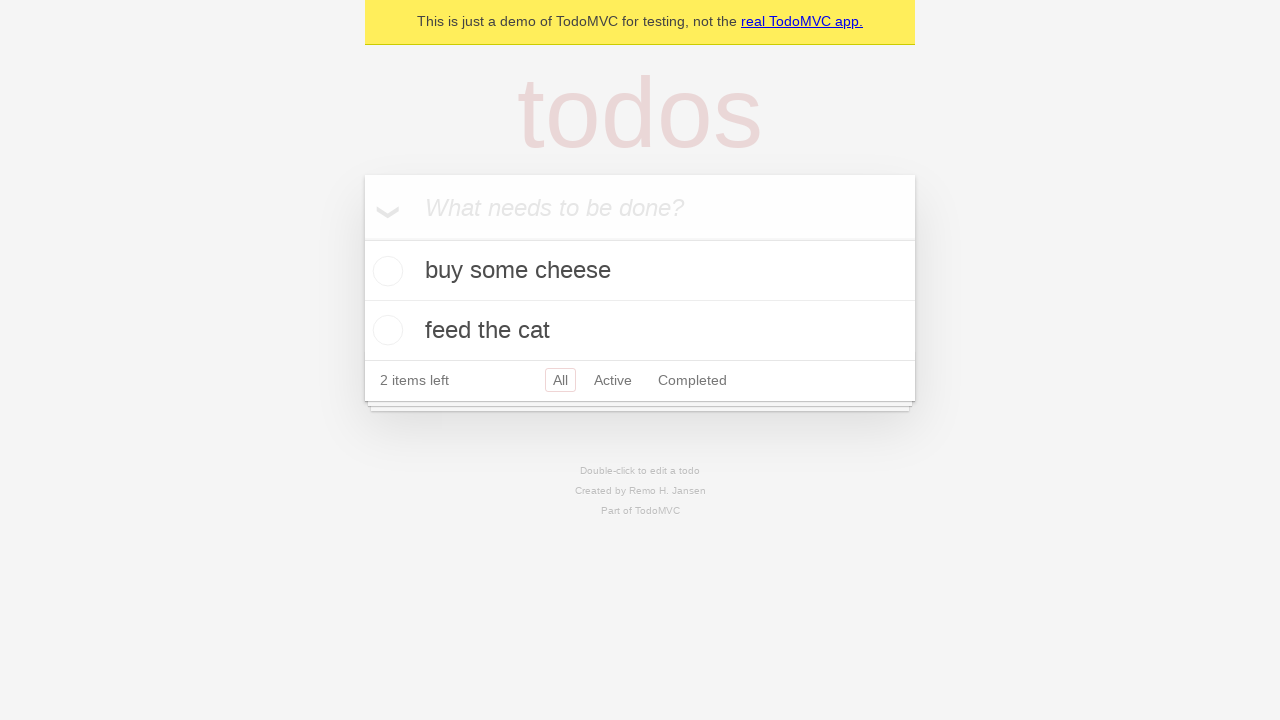

Filled todo input with 'book a doctors appointment' on internal:attr=[placeholder="What needs to be done?"i]
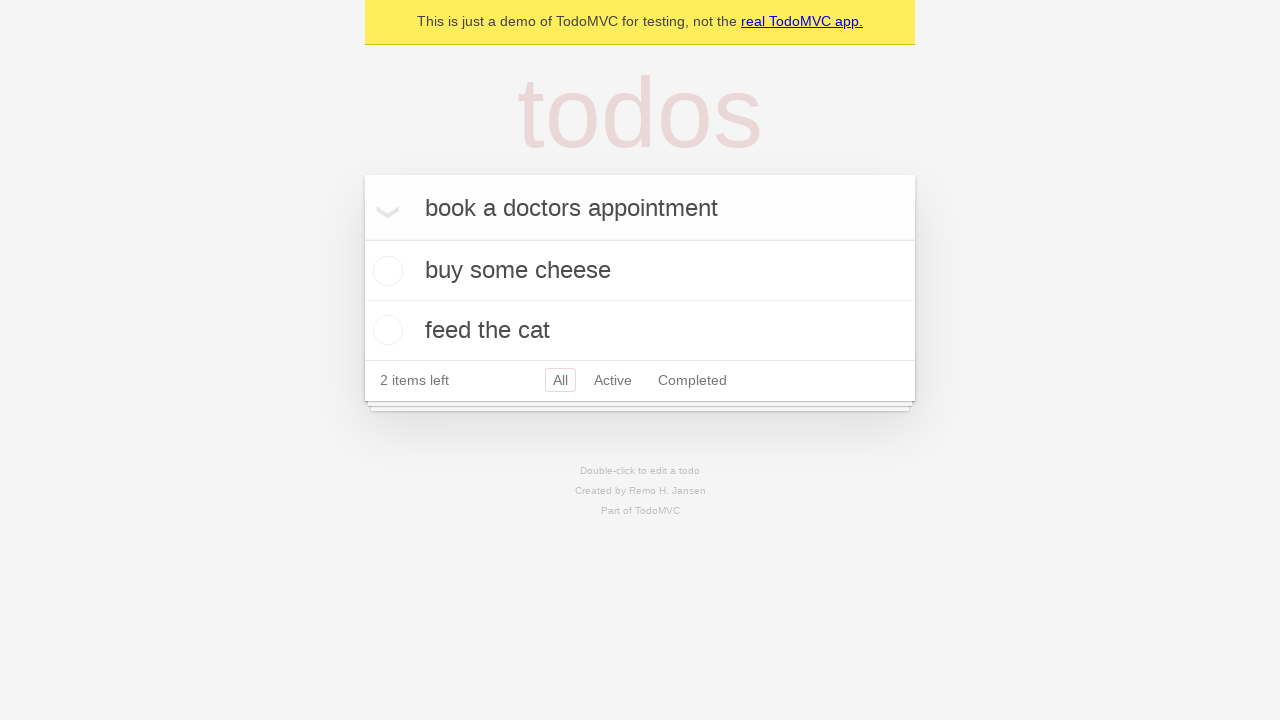

Pressed Enter to add third todo on internal:attr=[placeholder="What needs to be done?"i]
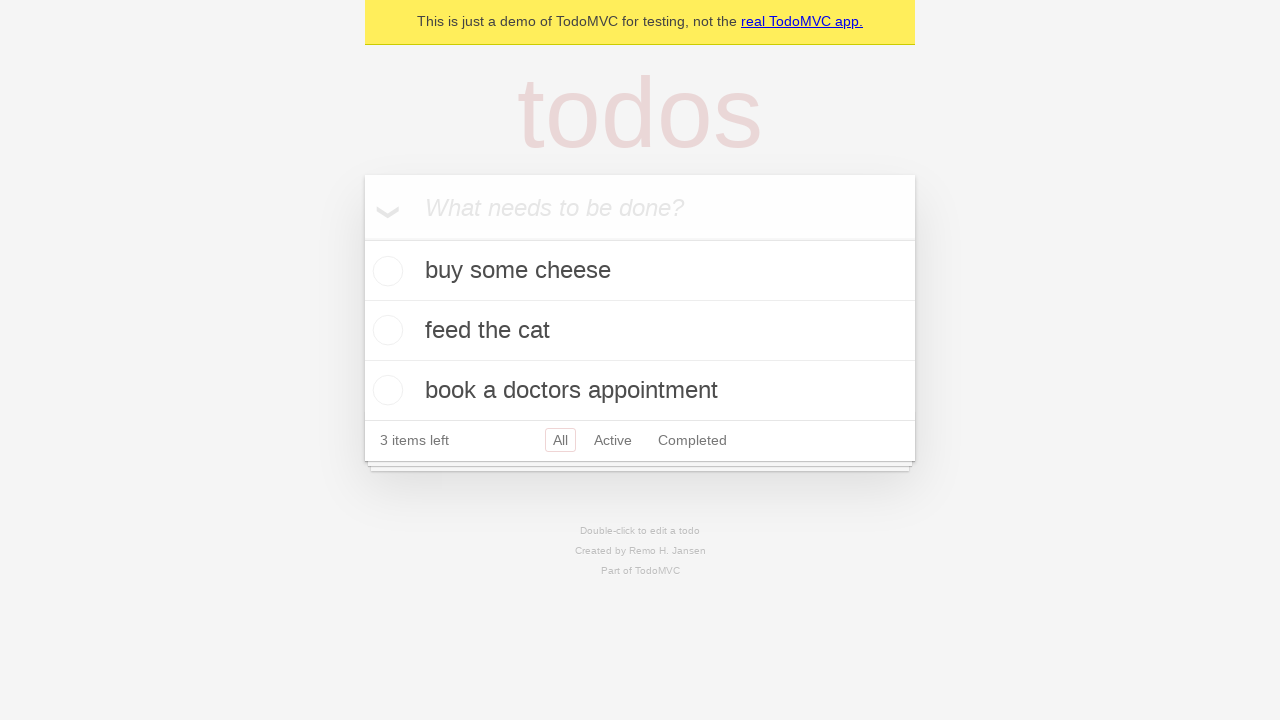

Double-clicked second todo item to enter edit mode at (640, 331) on internal:testid=[data-testid="todo-item"s] >> nth=1
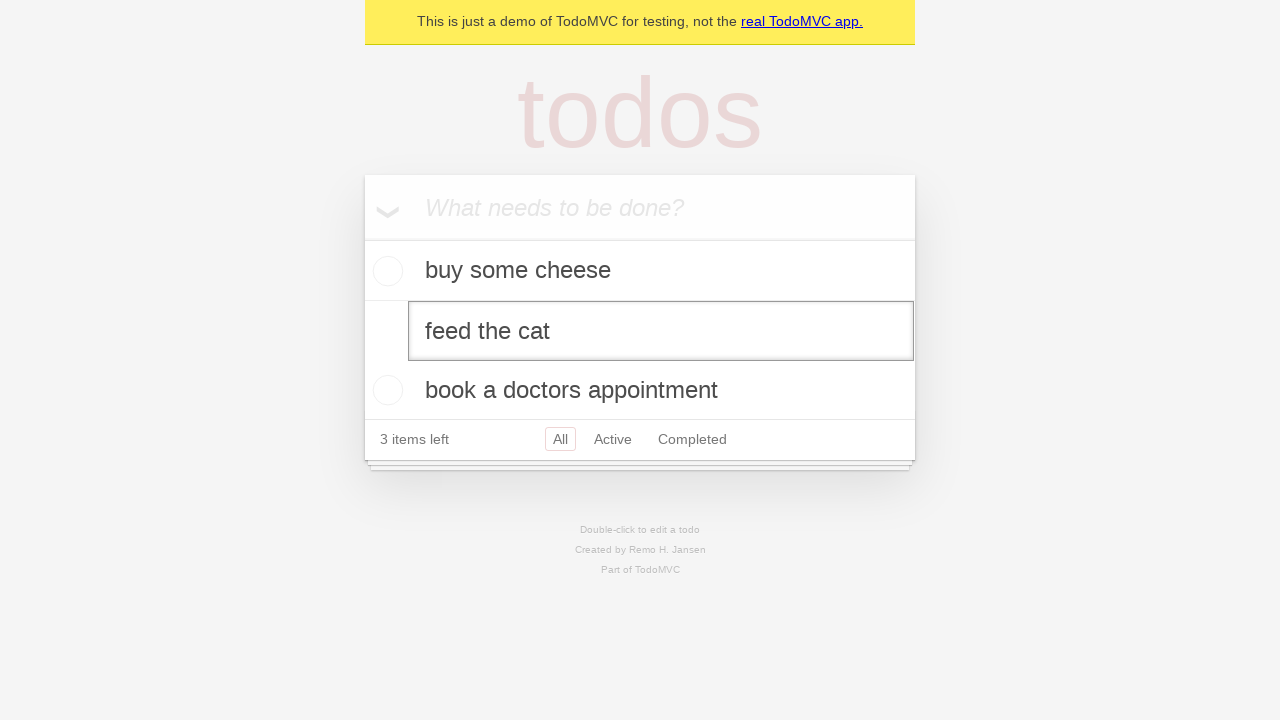

Filled edit textbox with text containing leading and trailing spaces on internal:testid=[data-testid="todo-item"s] >> nth=1 >> internal:role=textbox[nam
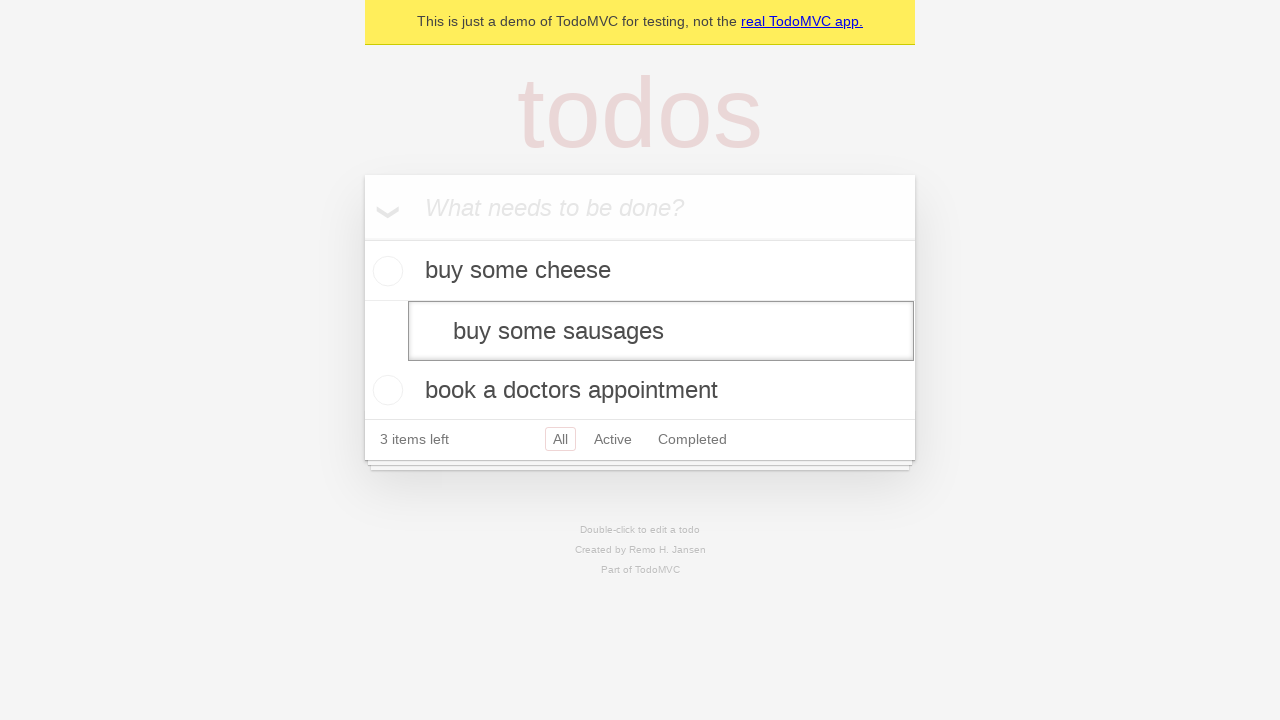

Pressed Enter to save edited todo - text should be trimmed on internal:testid=[data-testid="todo-item"s] >> nth=1 >> internal:role=textbox[nam
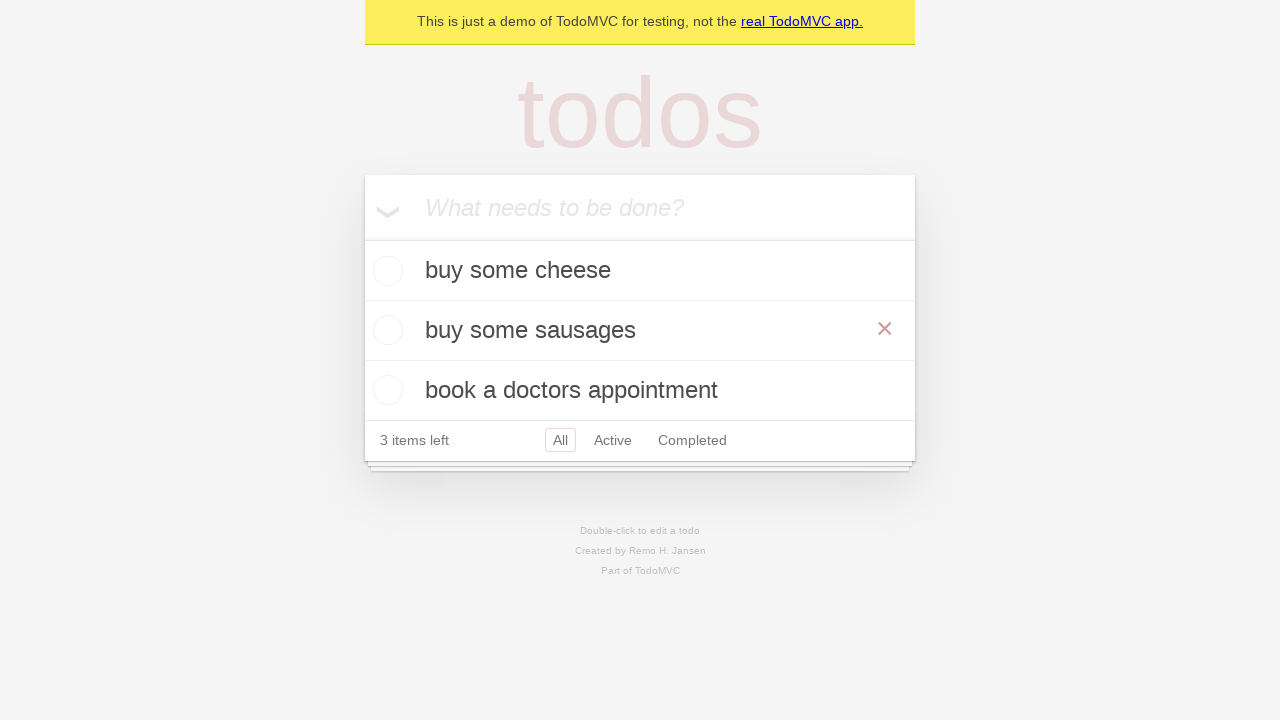

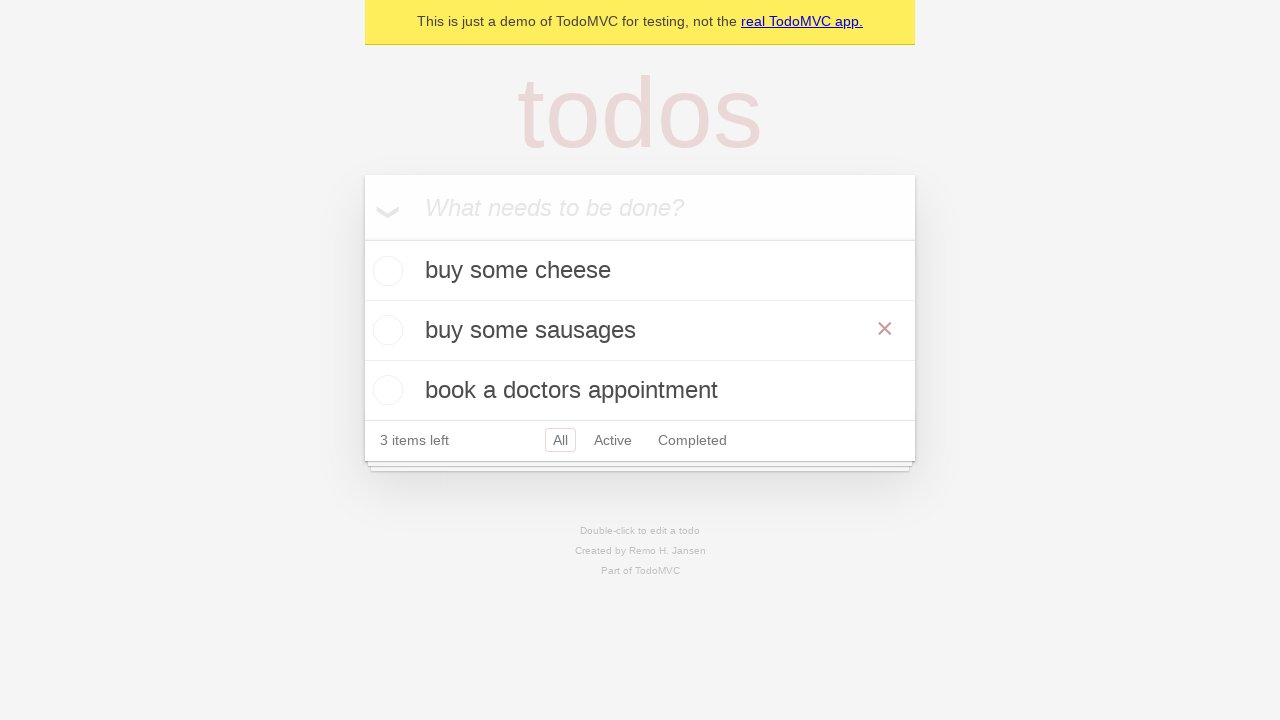